Navigates to W3Schools HTML tables tutorial page and verifies that the example table is present and contains rows and columns.

Starting URL: https://www.w3schools.com/html/html_tables.asp

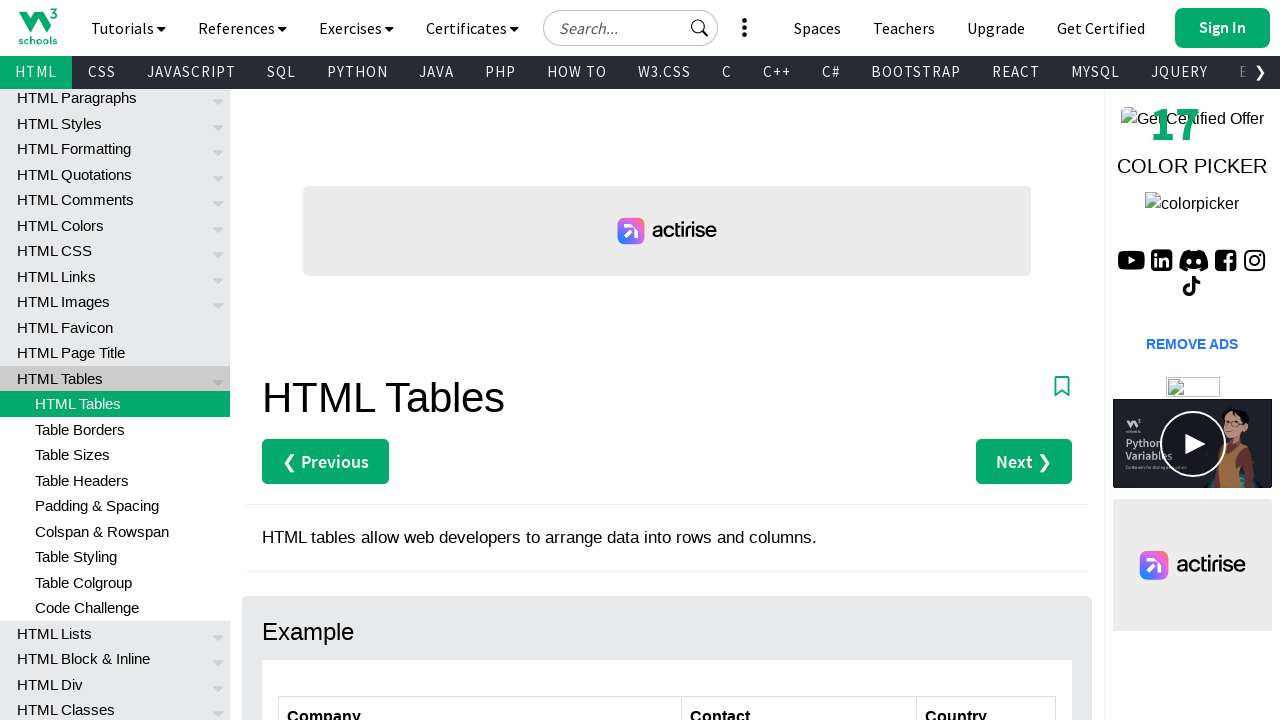

Navigated to W3Schools HTML tables tutorial page
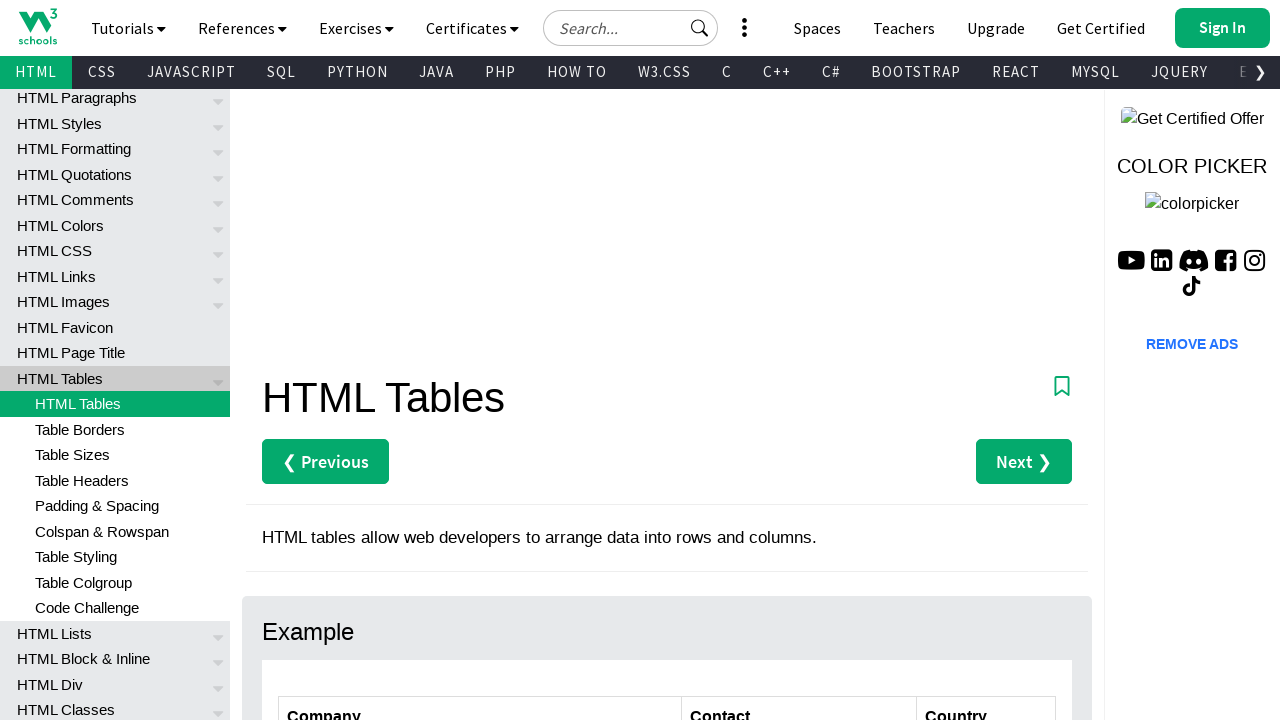

Main table element became visible
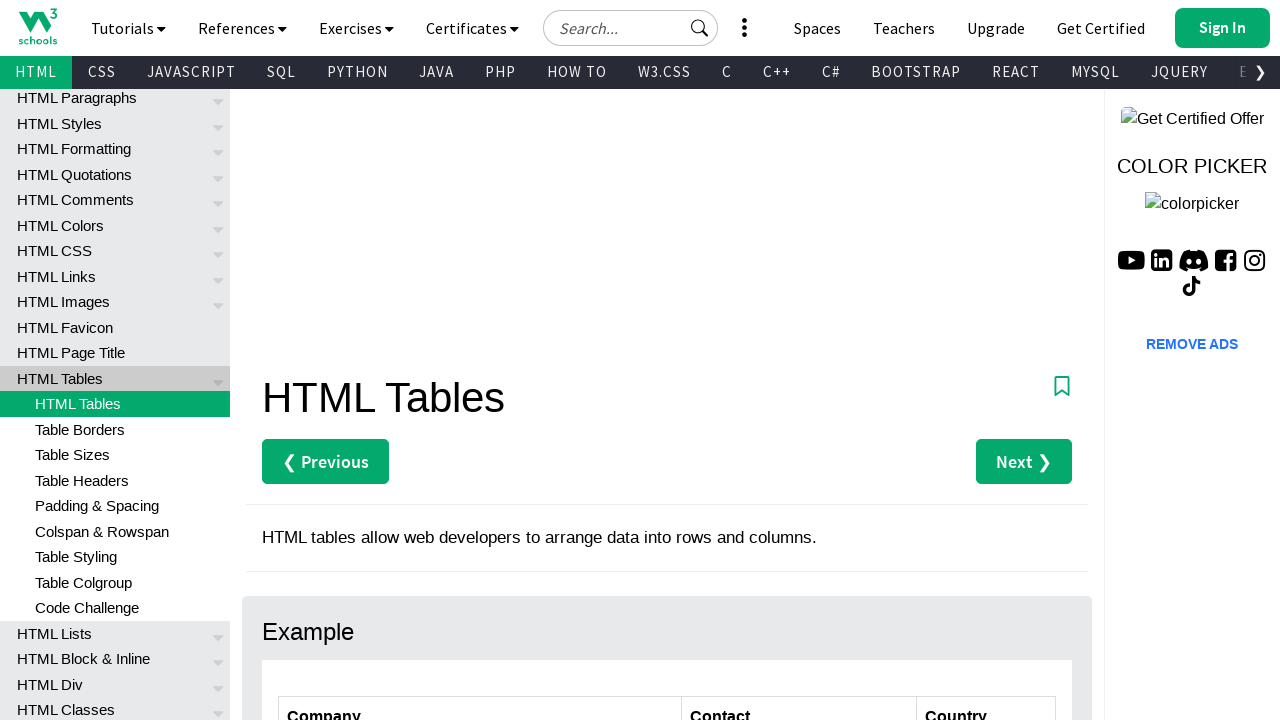

Located the main table body element
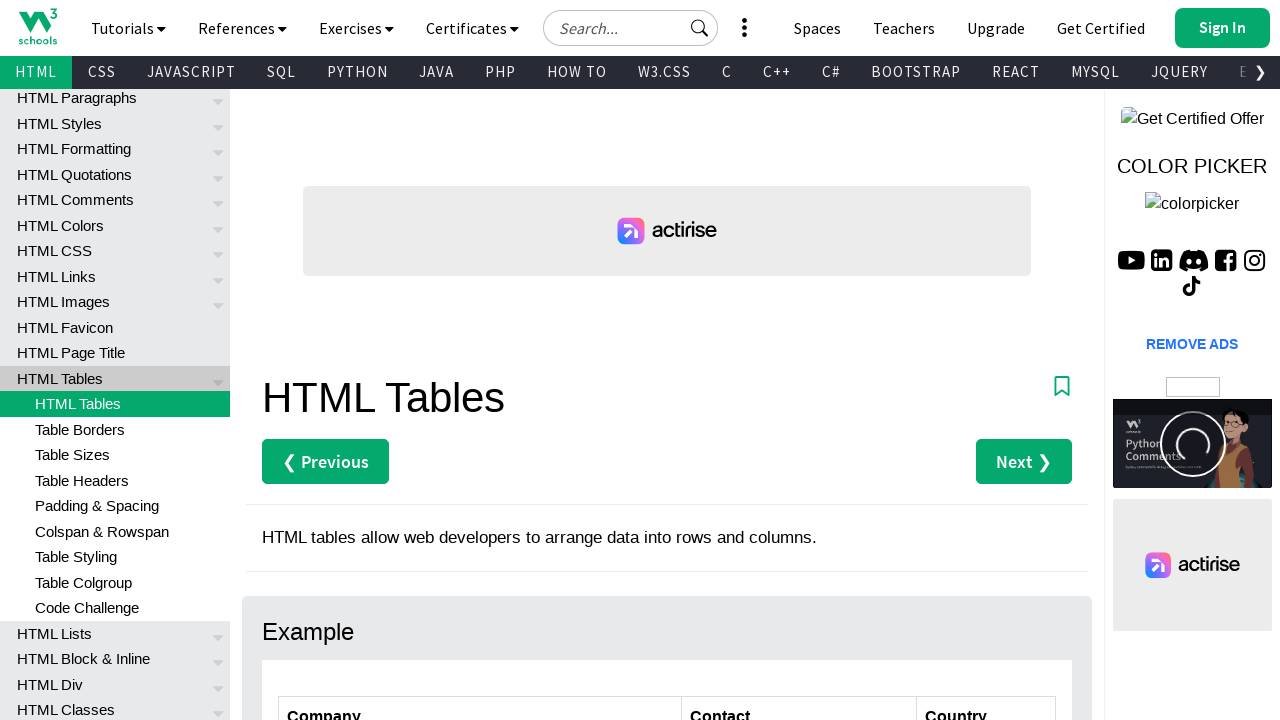

Located all table rows within the table body
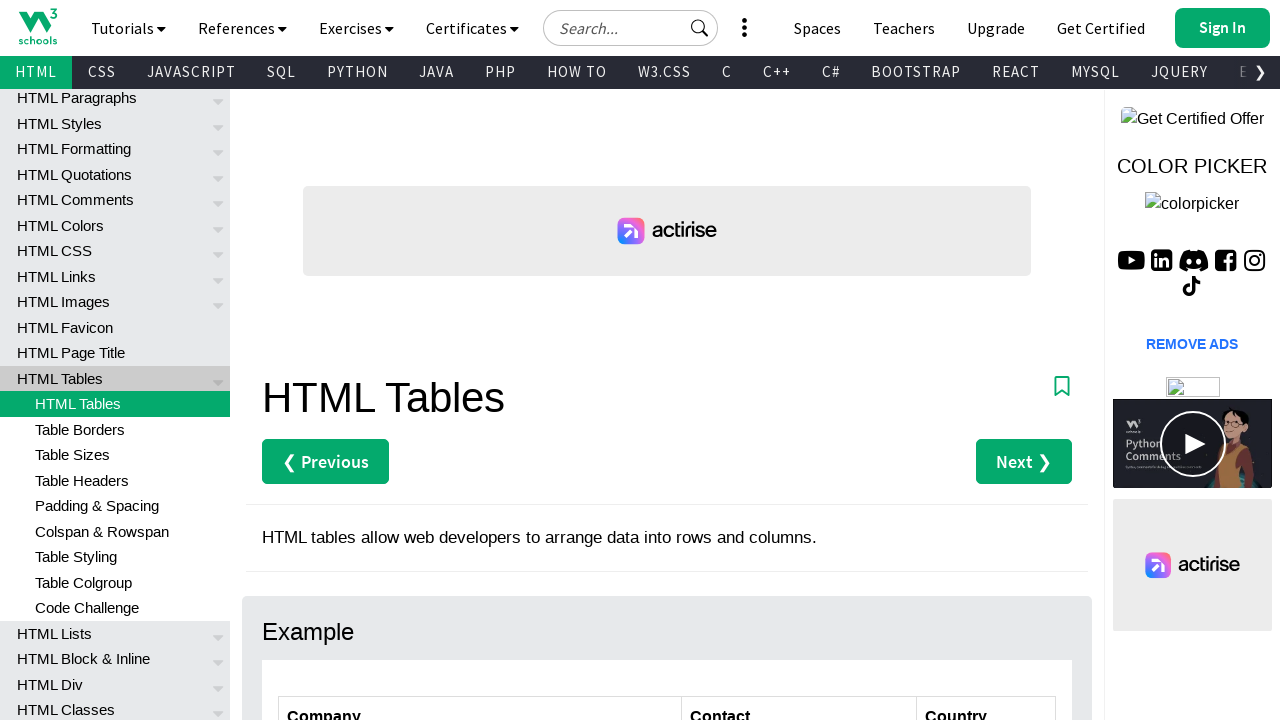

Verified first table row is visible, confirming table structure
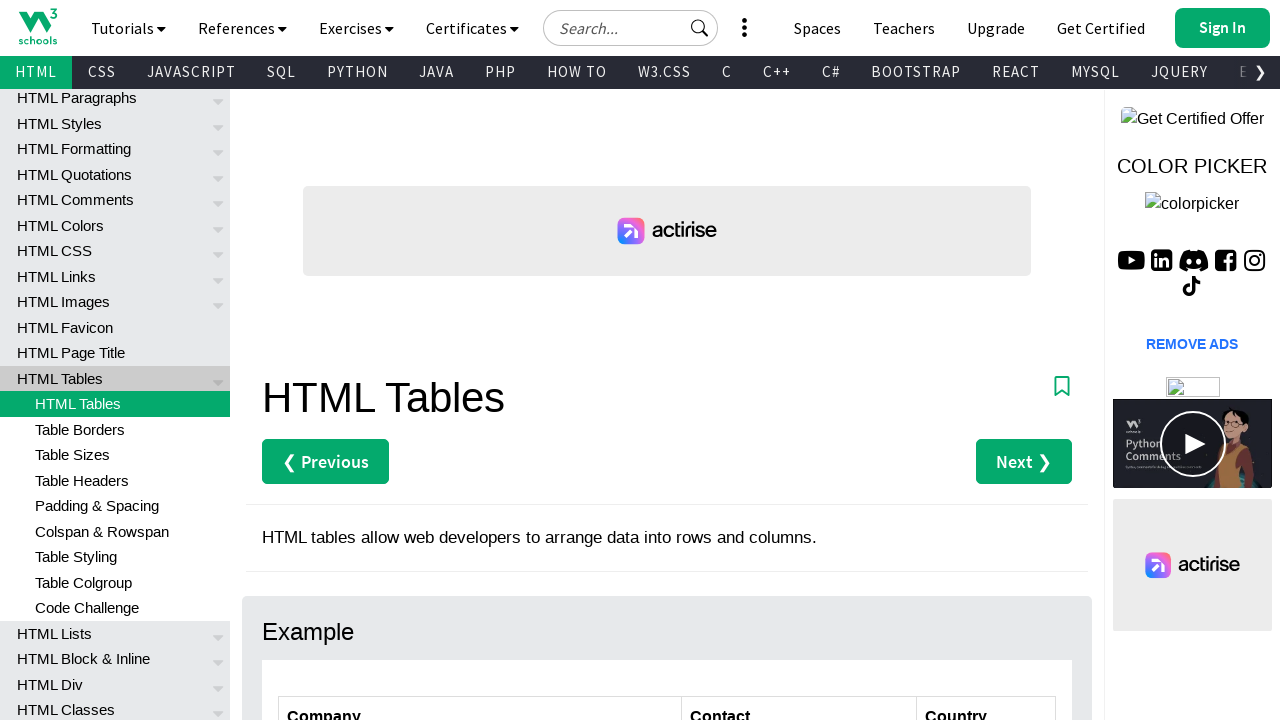

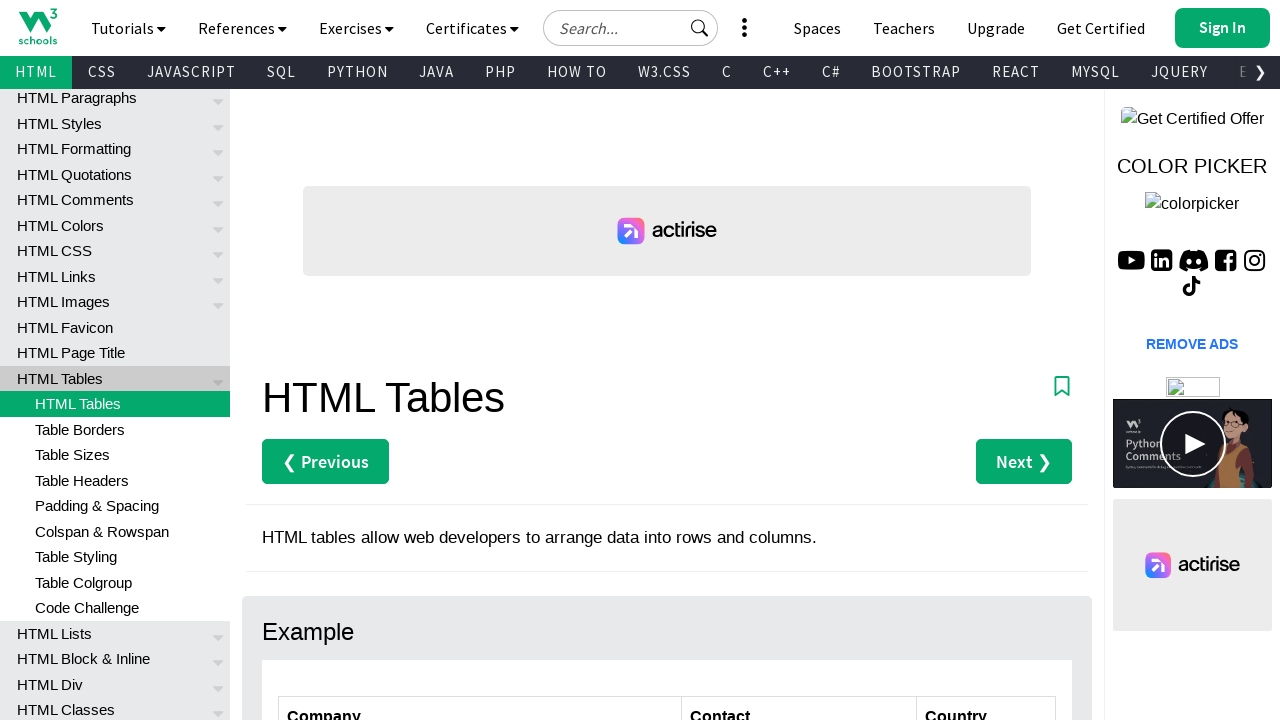